Tests that entered text is trimmed when saving edits

Starting URL: https://demo.playwright.dev/todomvc

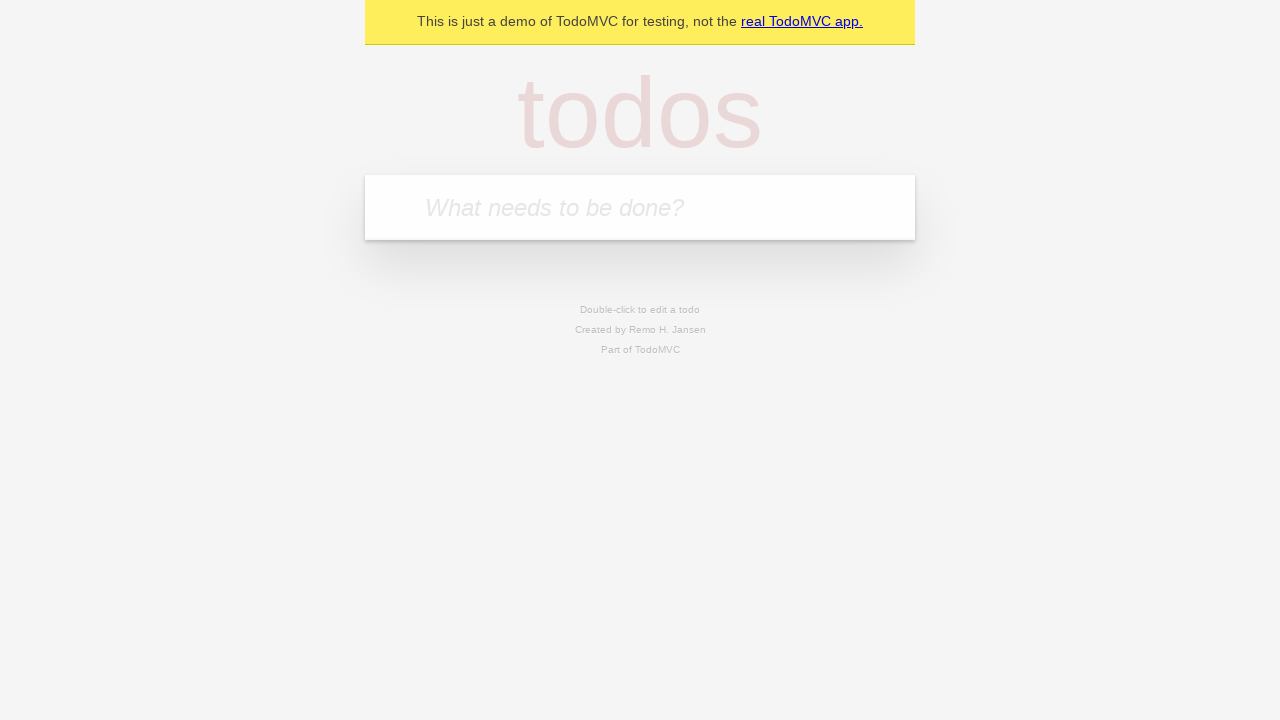

Filled new todo input with 'buy some cheese' on internal:attr=[placeholder="What needs to be done?"i]
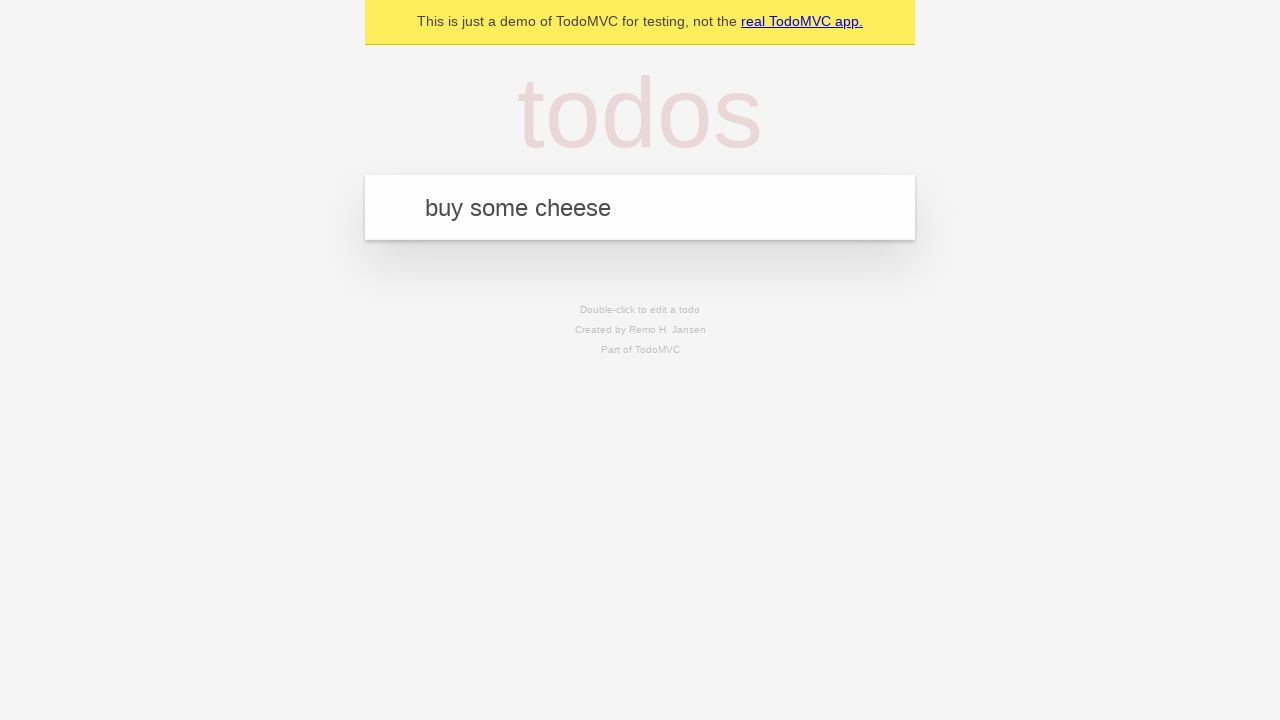

Pressed Enter to create todo 'buy some cheese' on internal:attr=[placeholder="What needs to be done?"i]
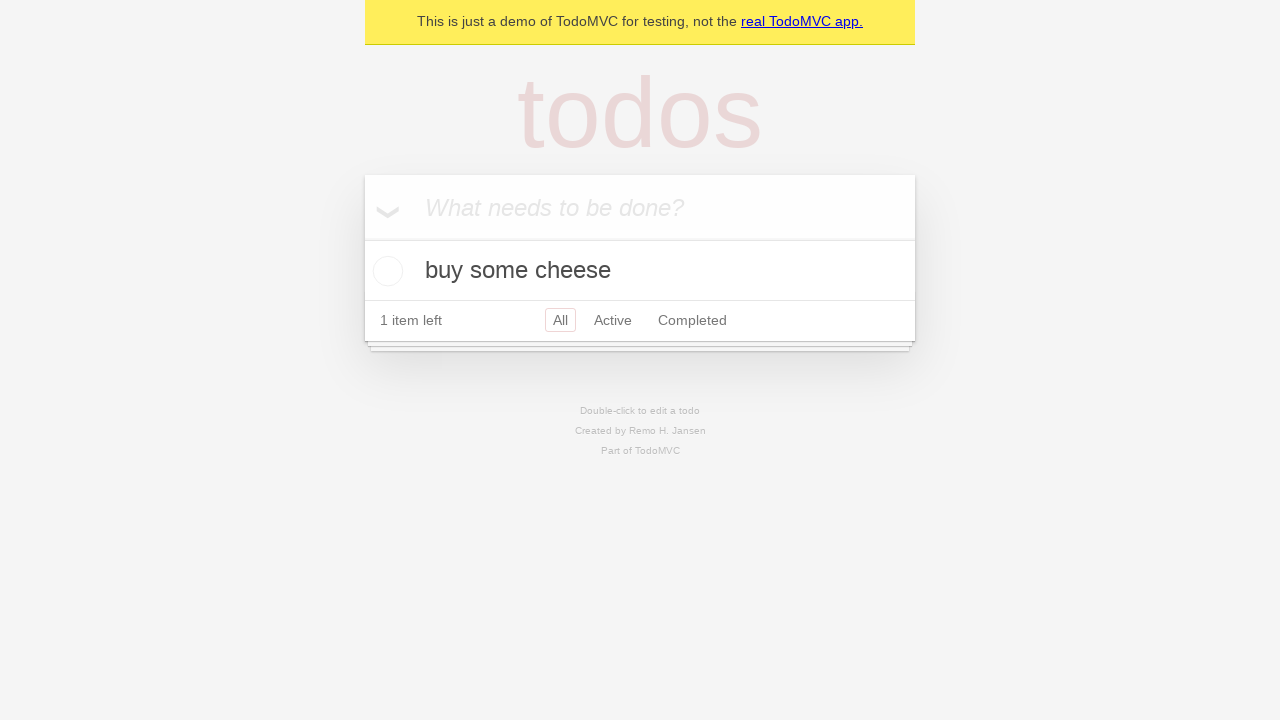

Filled new todo input with 'feed the cat' on internal:attr=[placeholder="What needs to be done?"i]
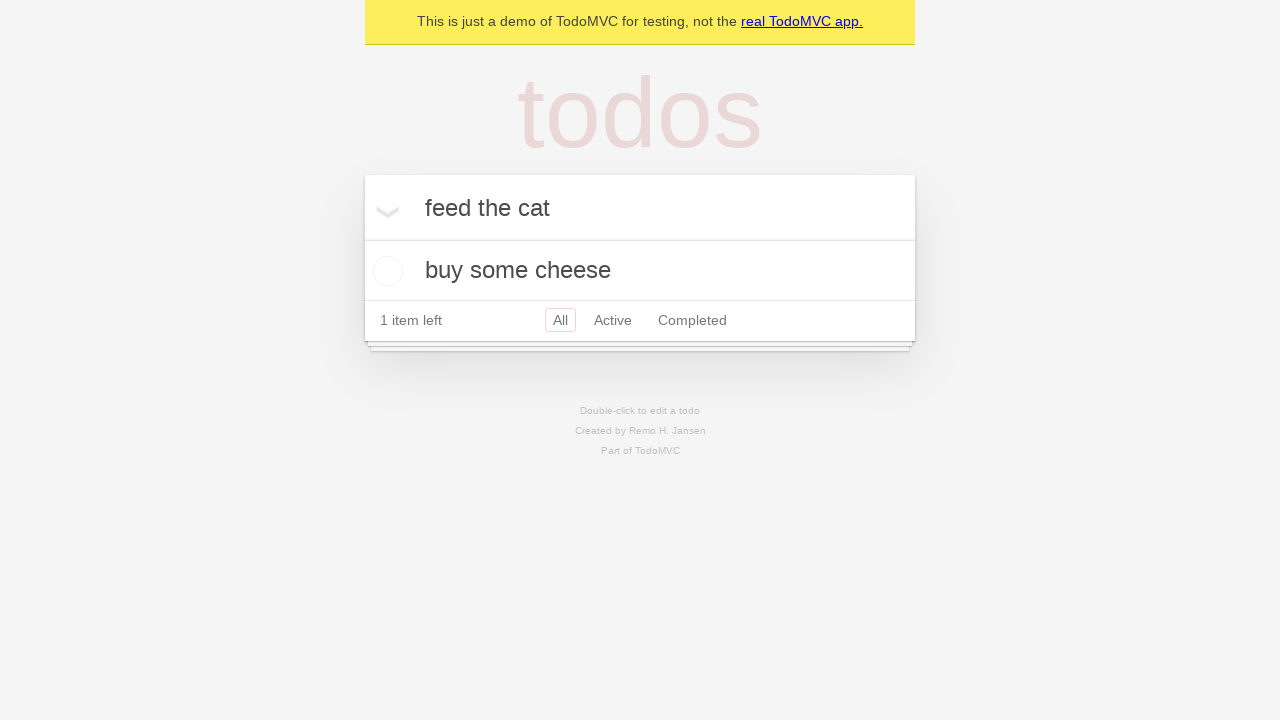

Pressed Enter to create todo 'feed the cat' on internal:attr=[placeholder="What needs to be done?"i]
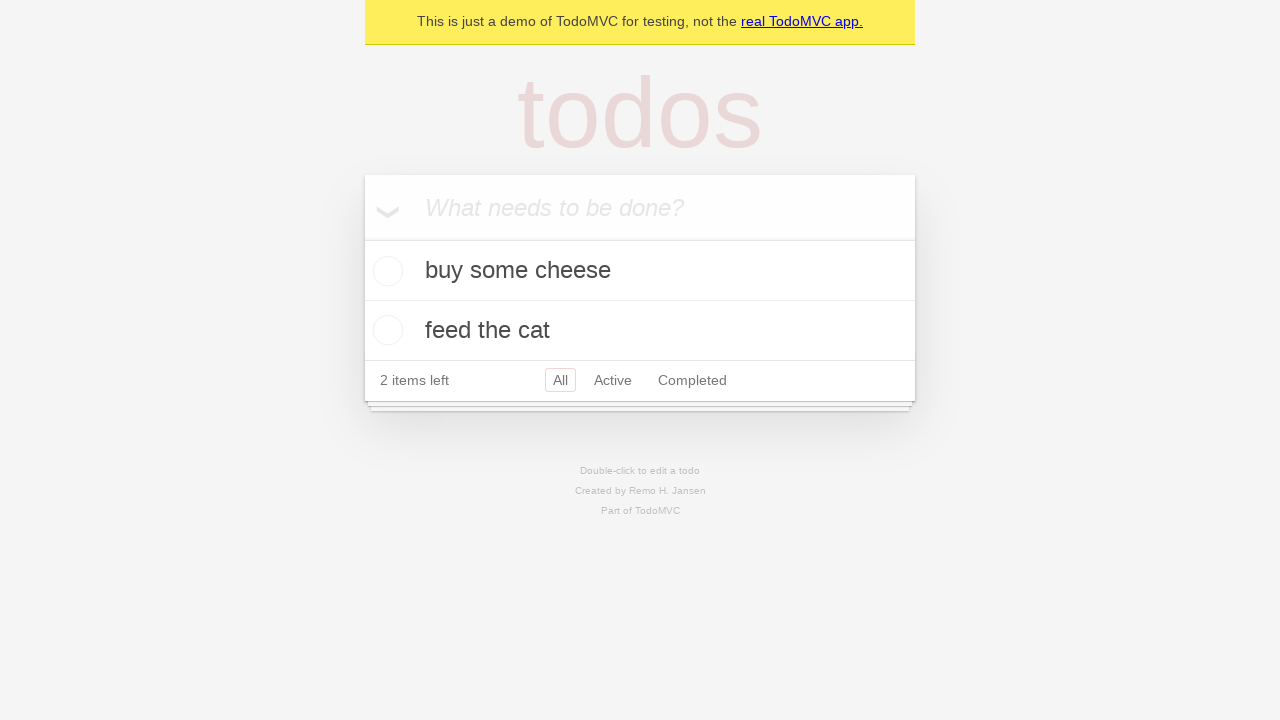

Filled new todo input with 'book a doctors appointment' on internal:attr=[placeholder="What needs to be done?"i]
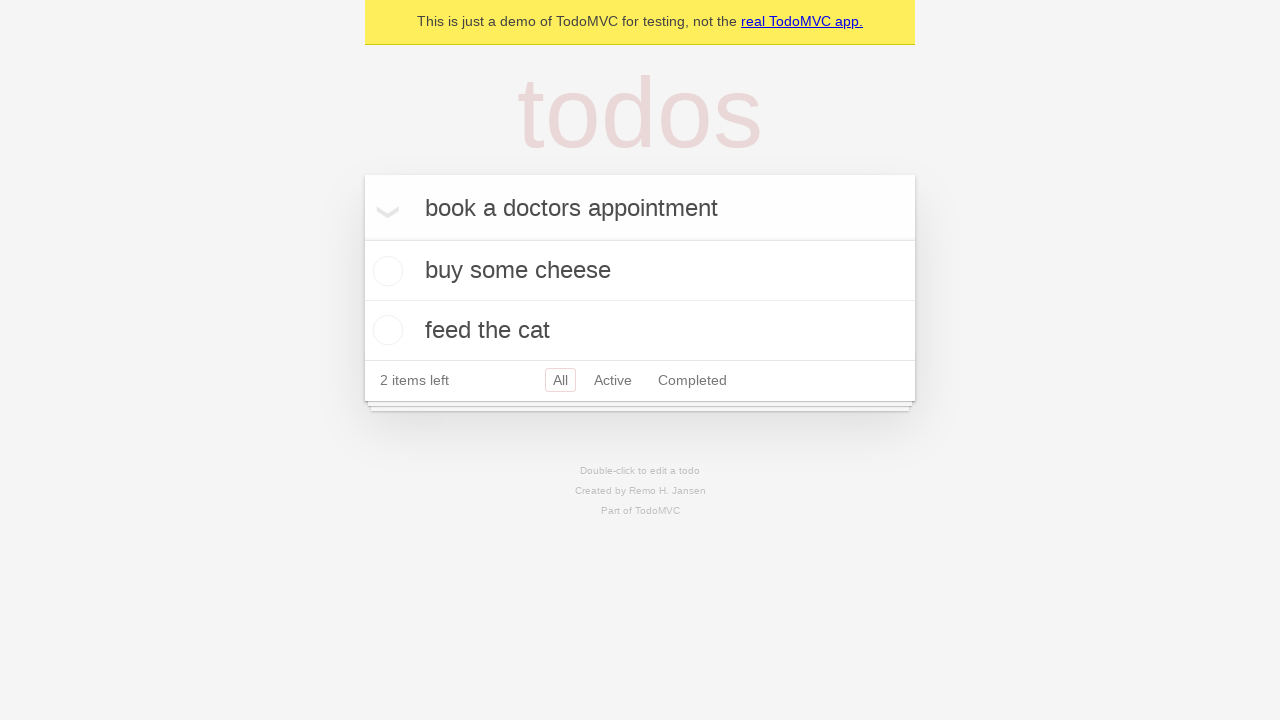

Pressed Enter to create todo 'book a doctors appointment' on internal:attr=[placeholder="What needs to be done?"i]
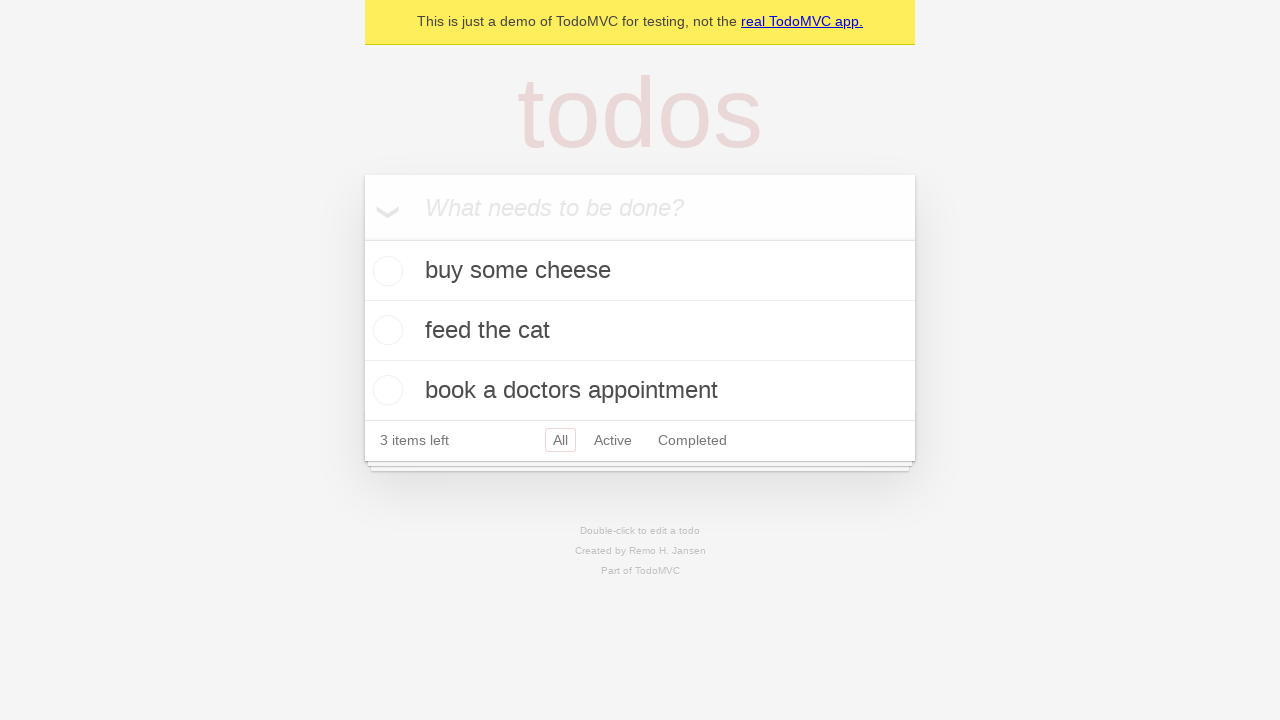

Double-clicked second todo item to enter edit mode at (640, 331) on internal:testid=[data-testid="todo-item"s] >> nth=1
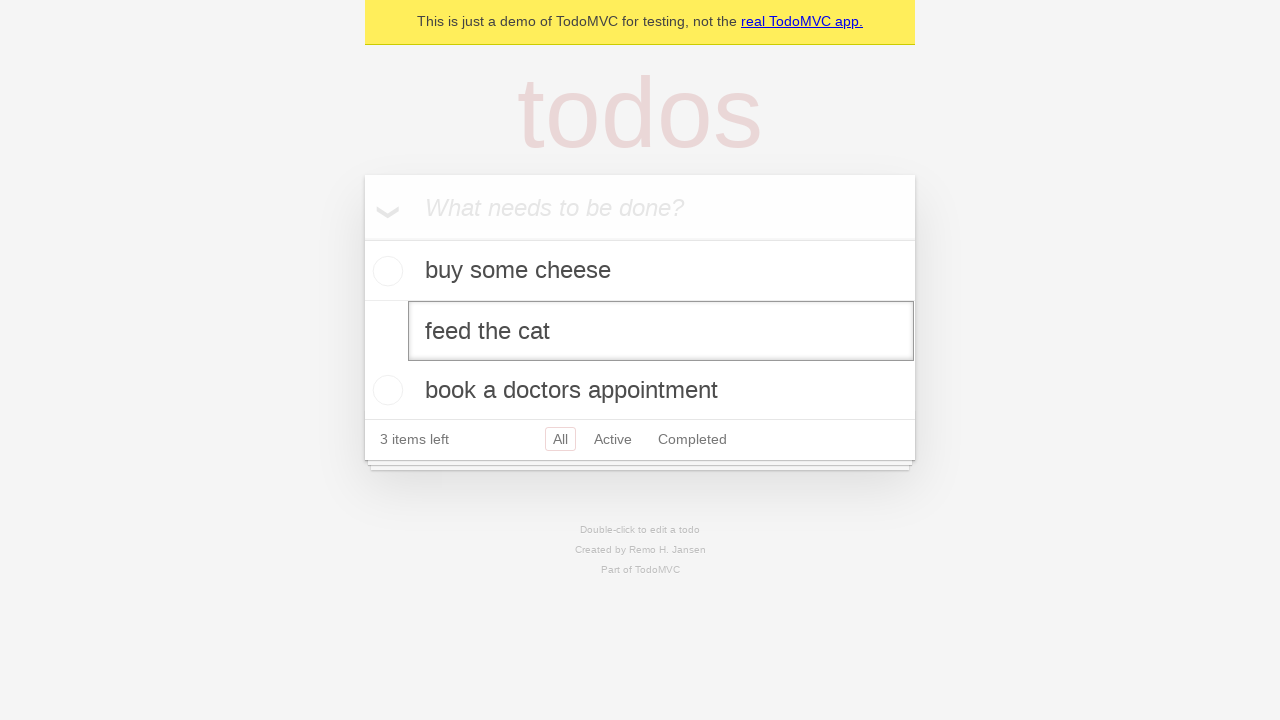

Filled edit input with text containing leading and trailing spaces on internal:testid=[data-testid="todo-item"s] >> nth=1 >> internal:role=textbox[nam
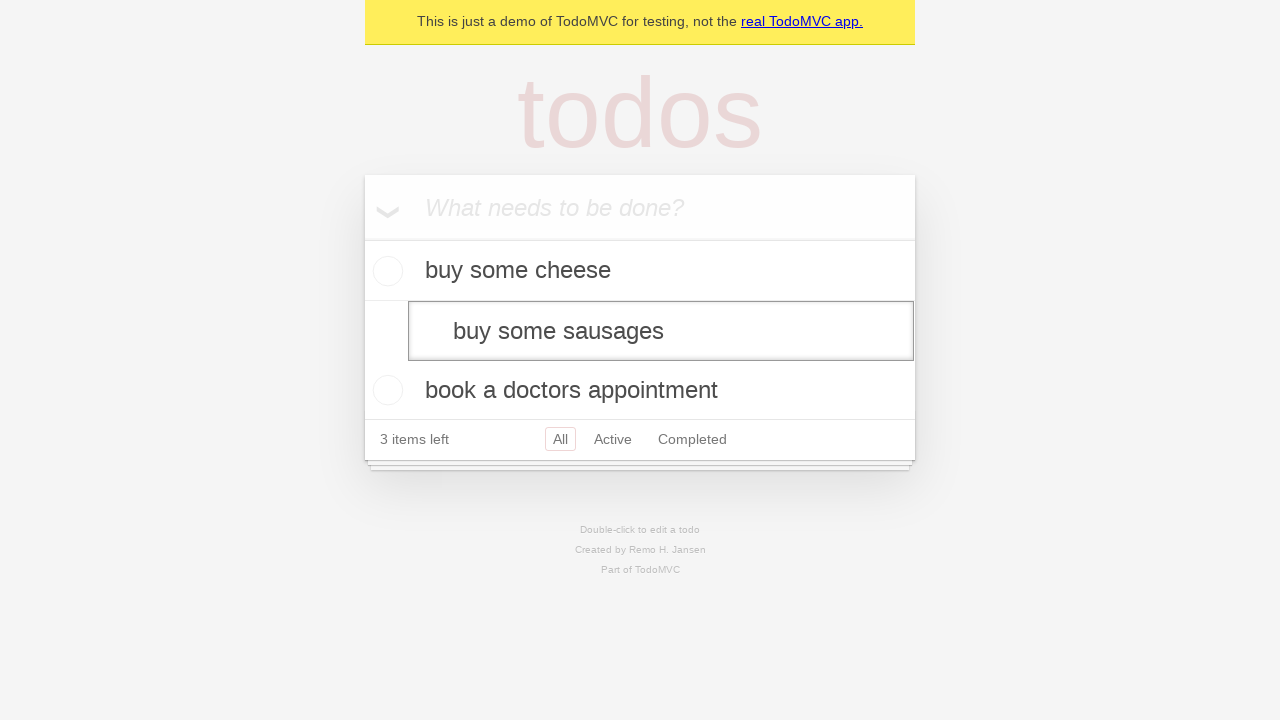

Pressed Enter to save edited todo, verifying text is trimmed on internal:testid=[data-testid="todo-item"s] >> nth=1 >> internal:role=textbox[nam
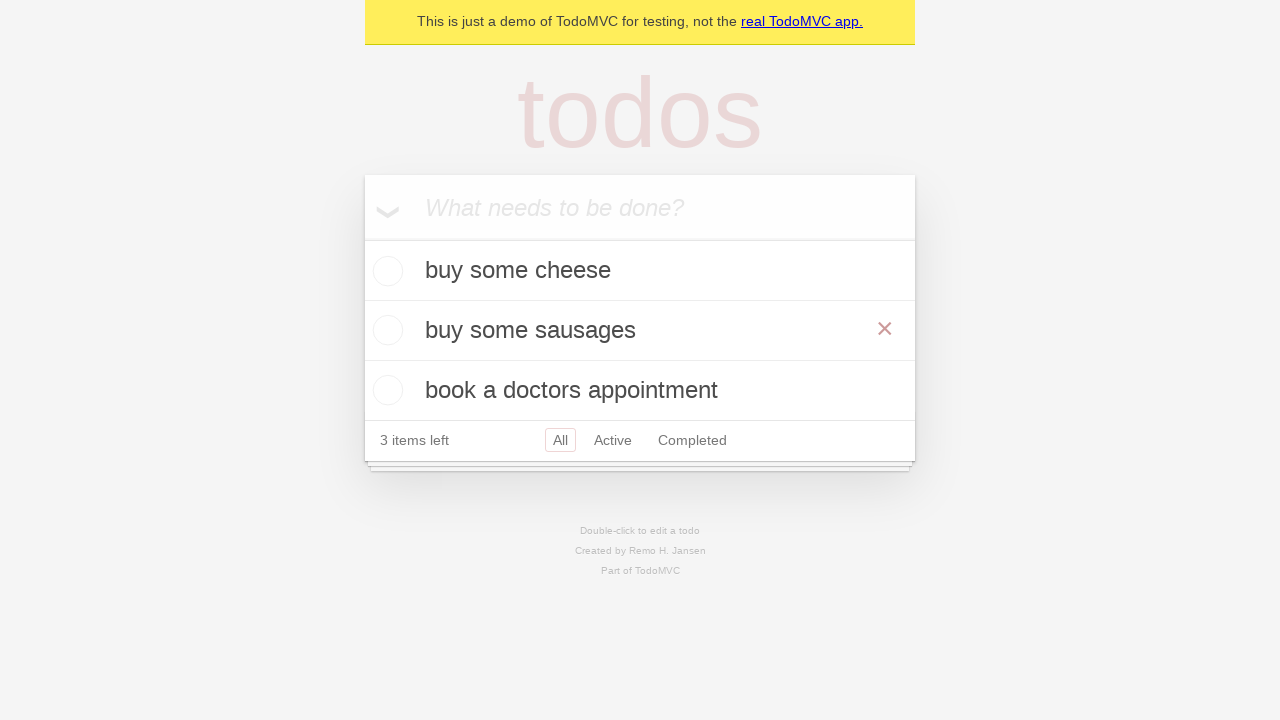

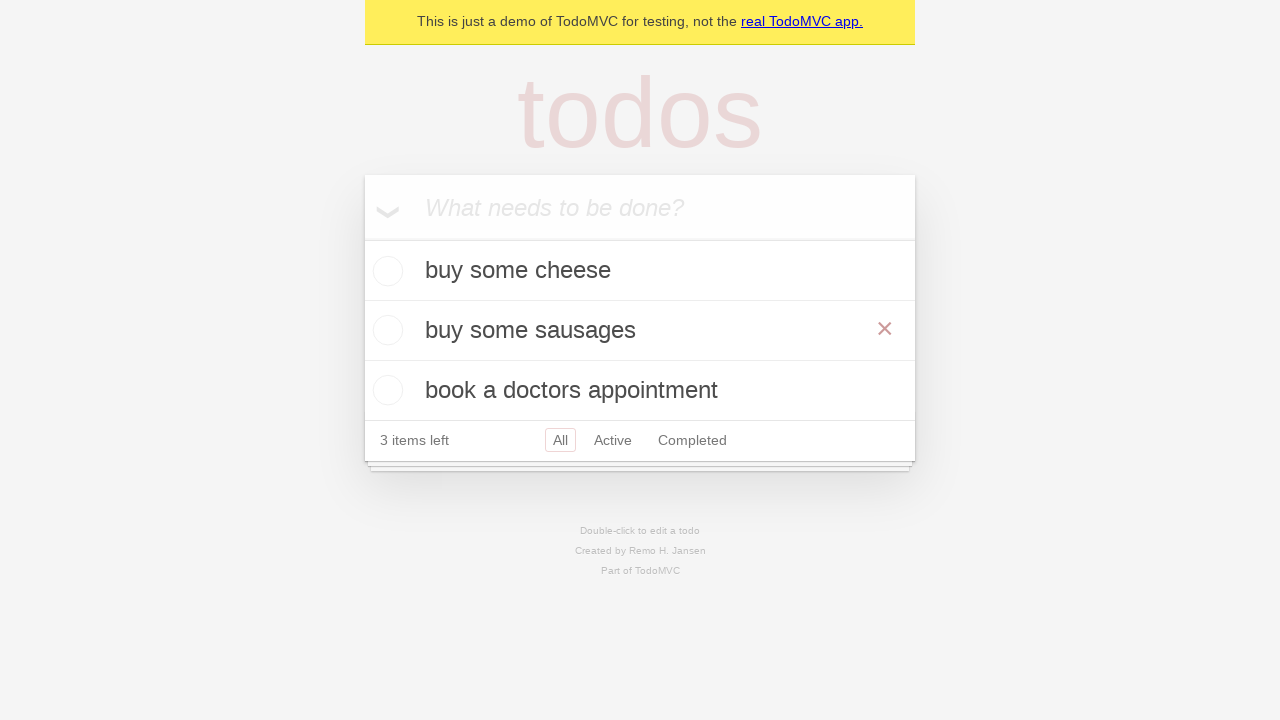